Tests Lotte Global Logistics parcel tracking by entering a parcel number and clicking the submit button to view tracking details

Starting URL: https://www.lotteglogis.com/home/reservation/tracking/index

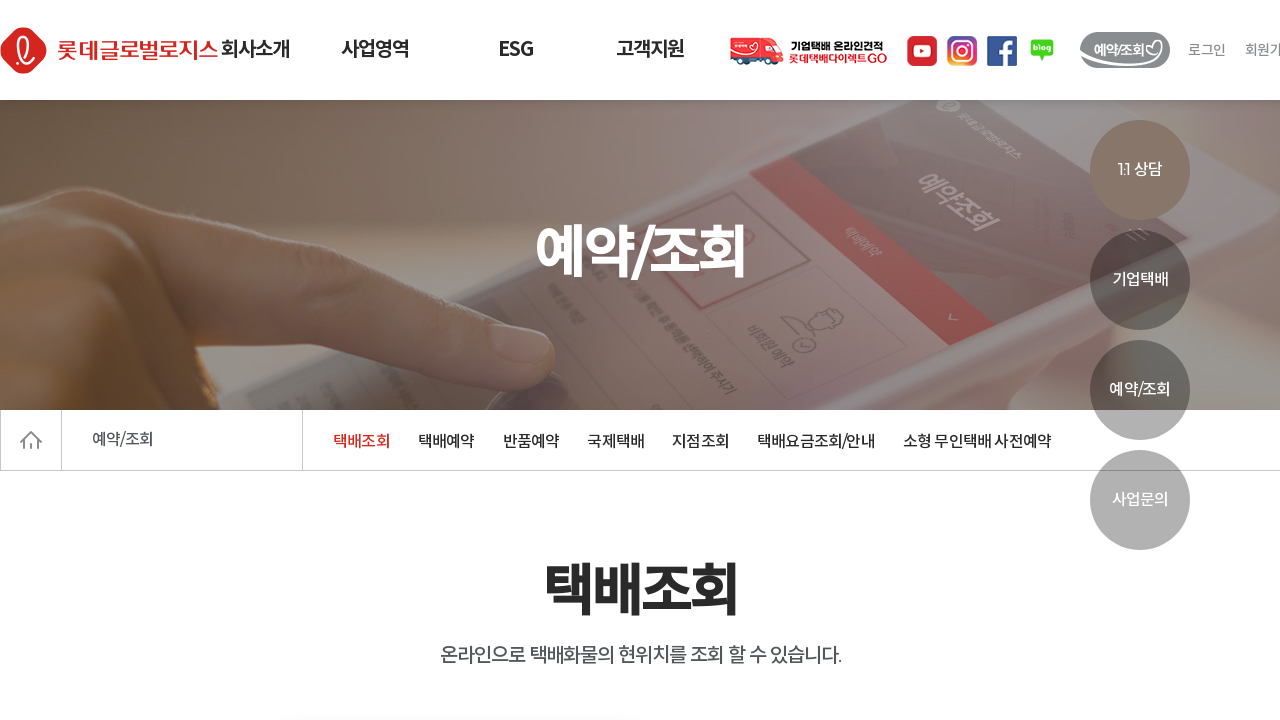

Entered parcel number '402175371732' in the parcel number field on #InvNo
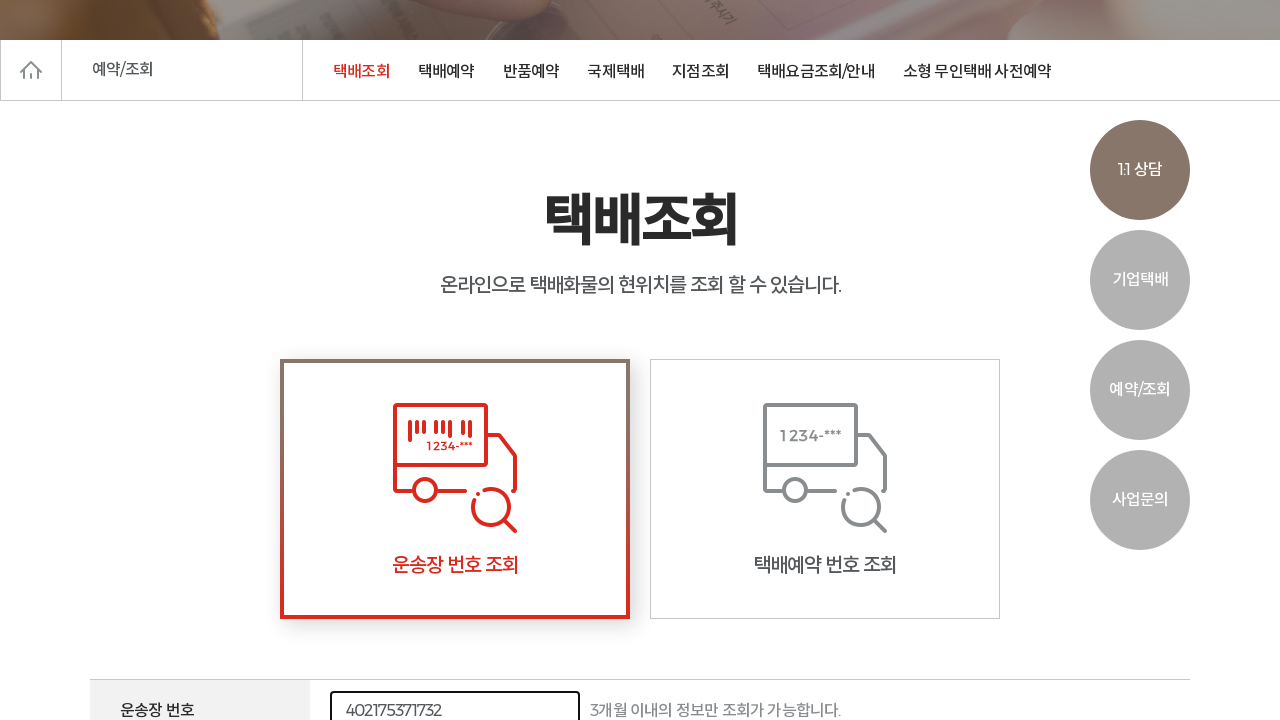

Clicked the submit button to track parcel at (640, 360) on .btnGL
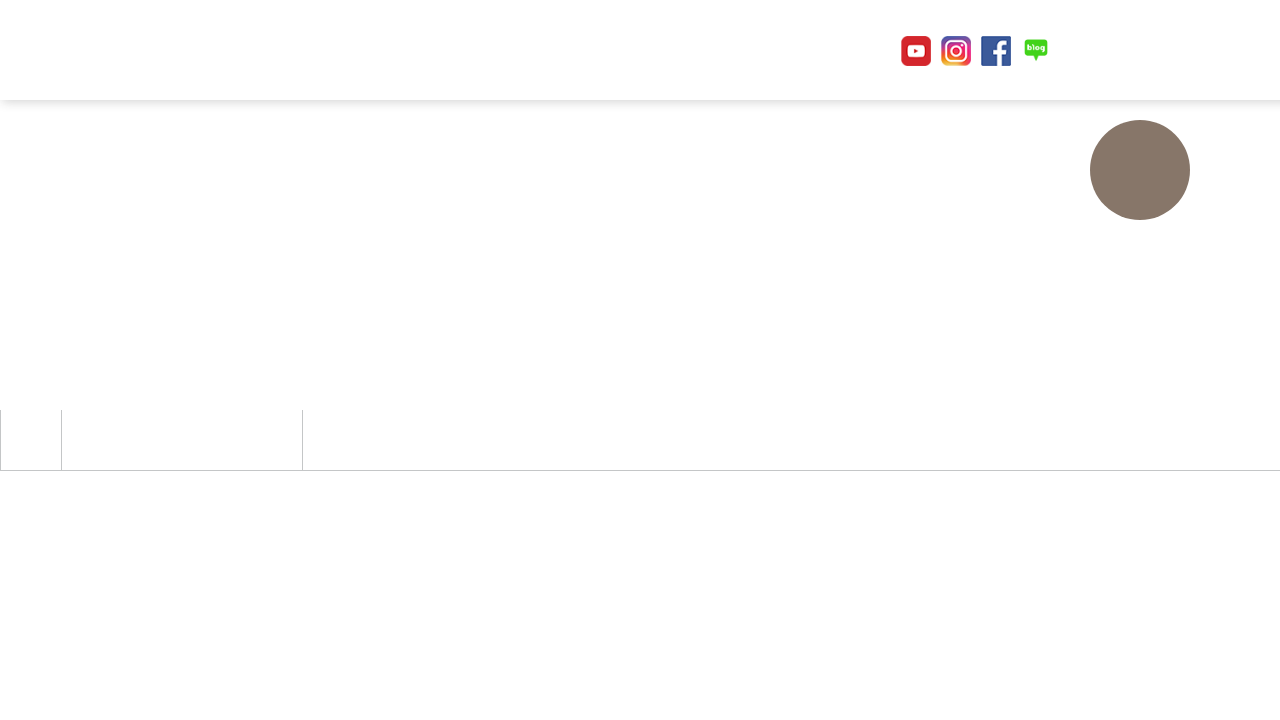

Tracking results table loaded successfully
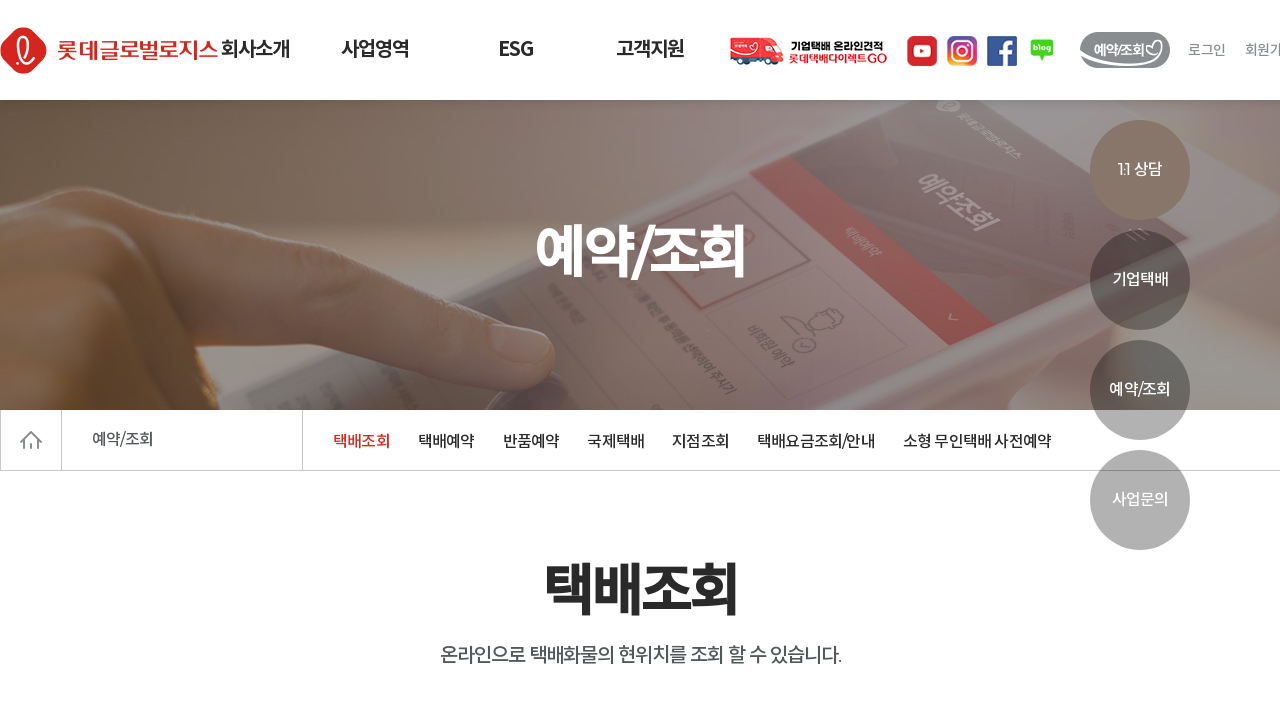

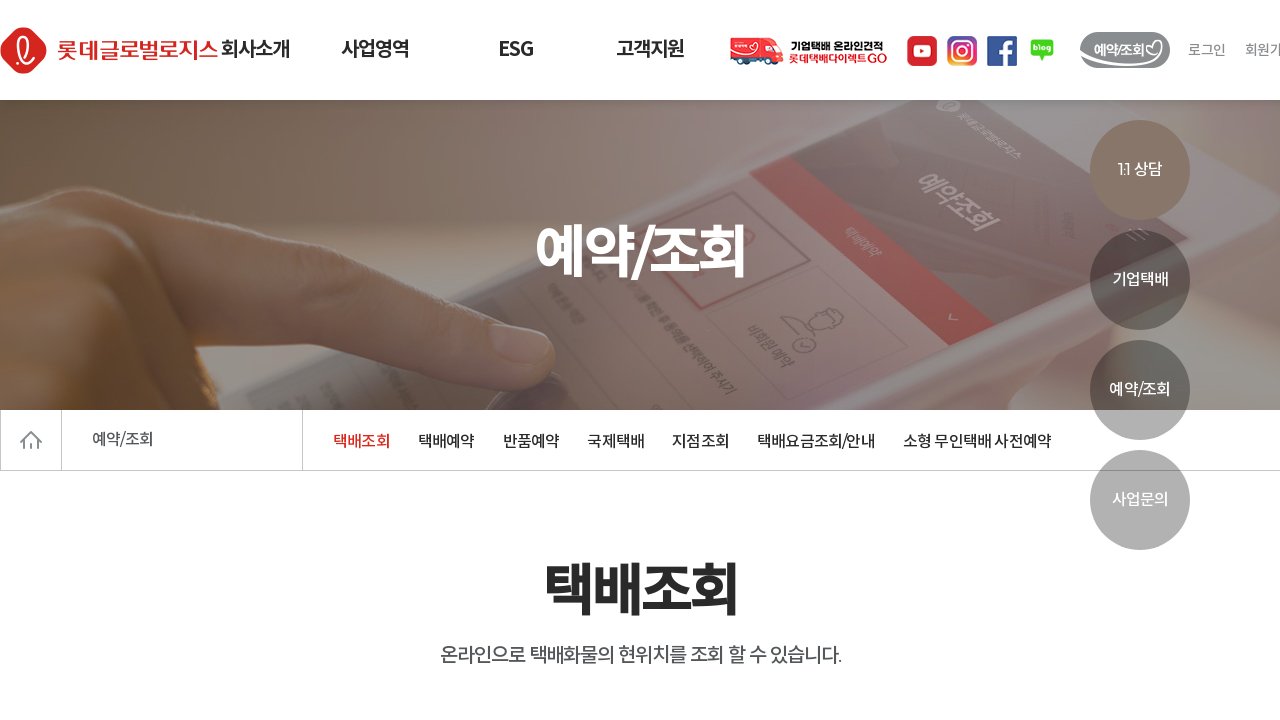